Tests window handling functionality by opening a new window, verifying content in both windows, and switching between them

Starting URL: https://the-internet.herokuapp.com/windows

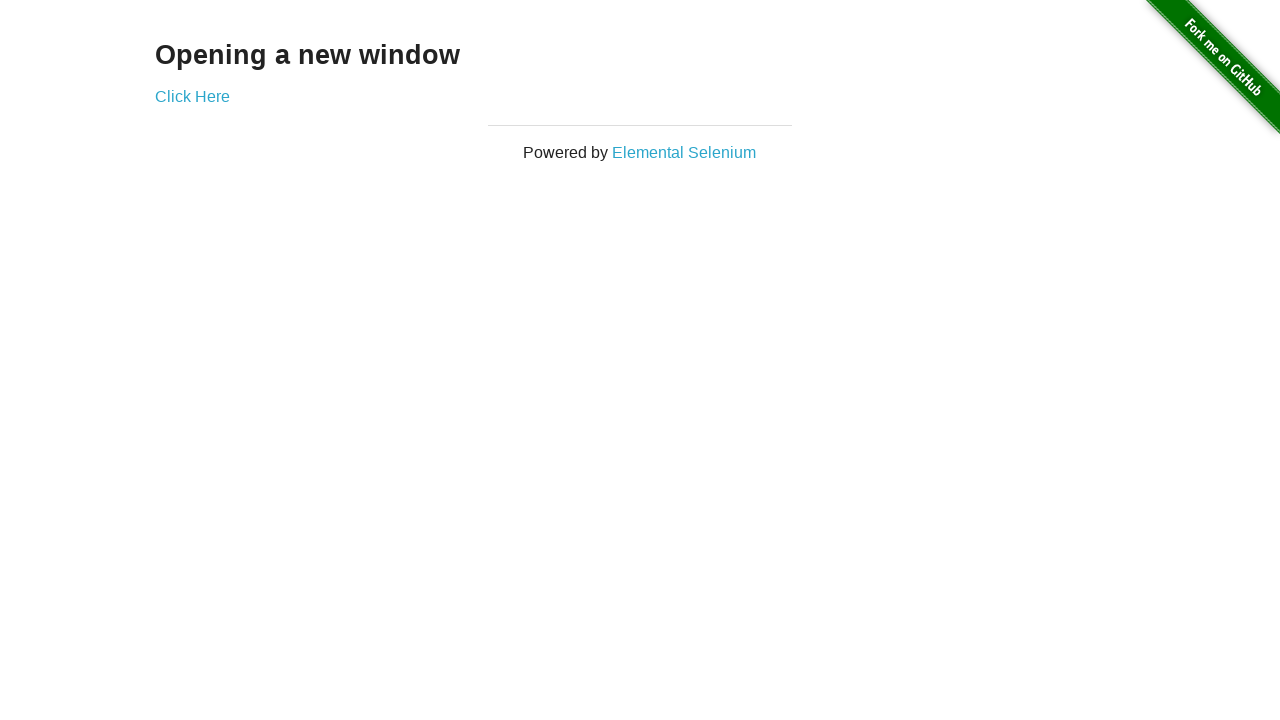

Verified main page heading text is 'Opening a new window'
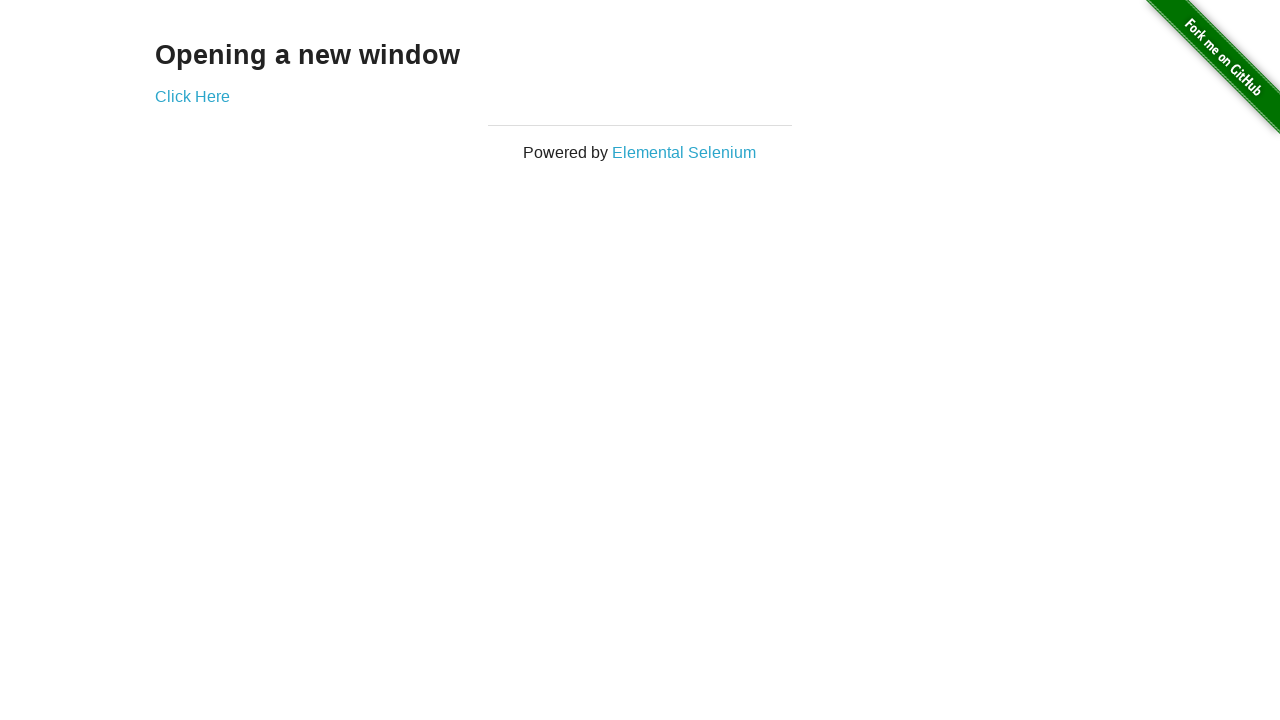

Verified main page title is 'The Internet'
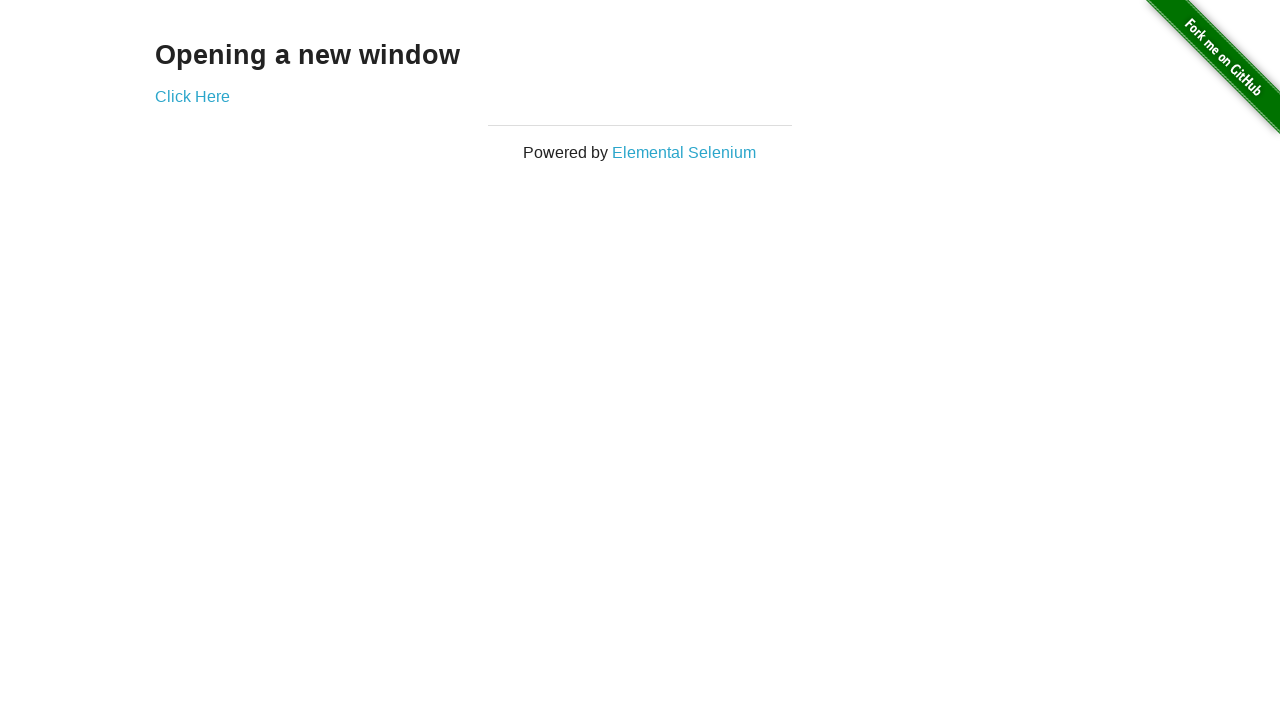

Clicked 'Click Here' link to open new window at (192, 96) on text=Click Here
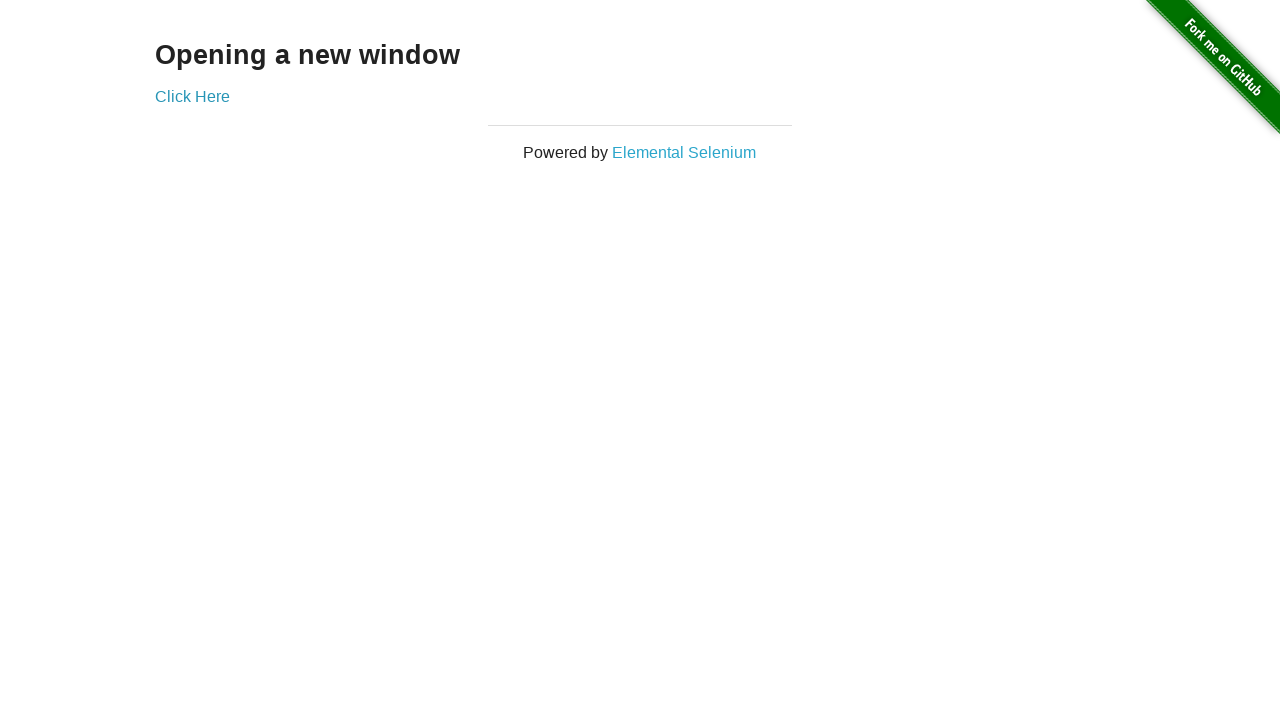

New window page loaded
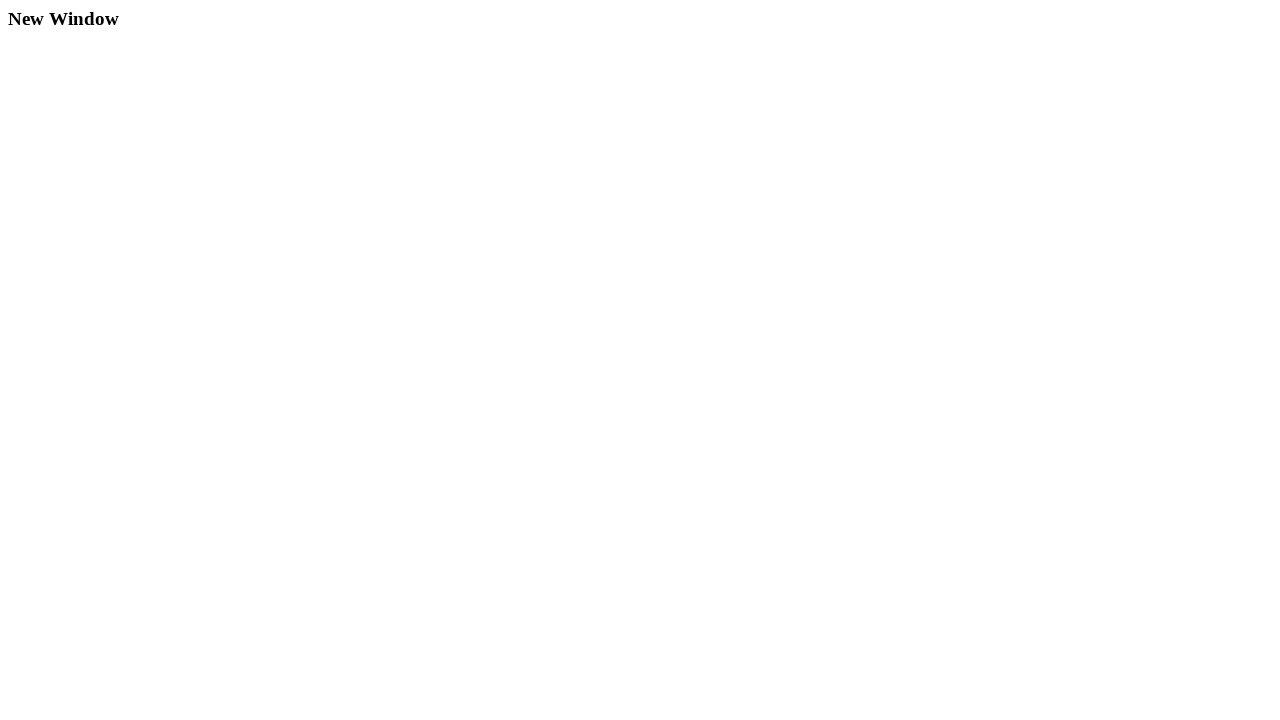

Verified new window title is 'New Window'
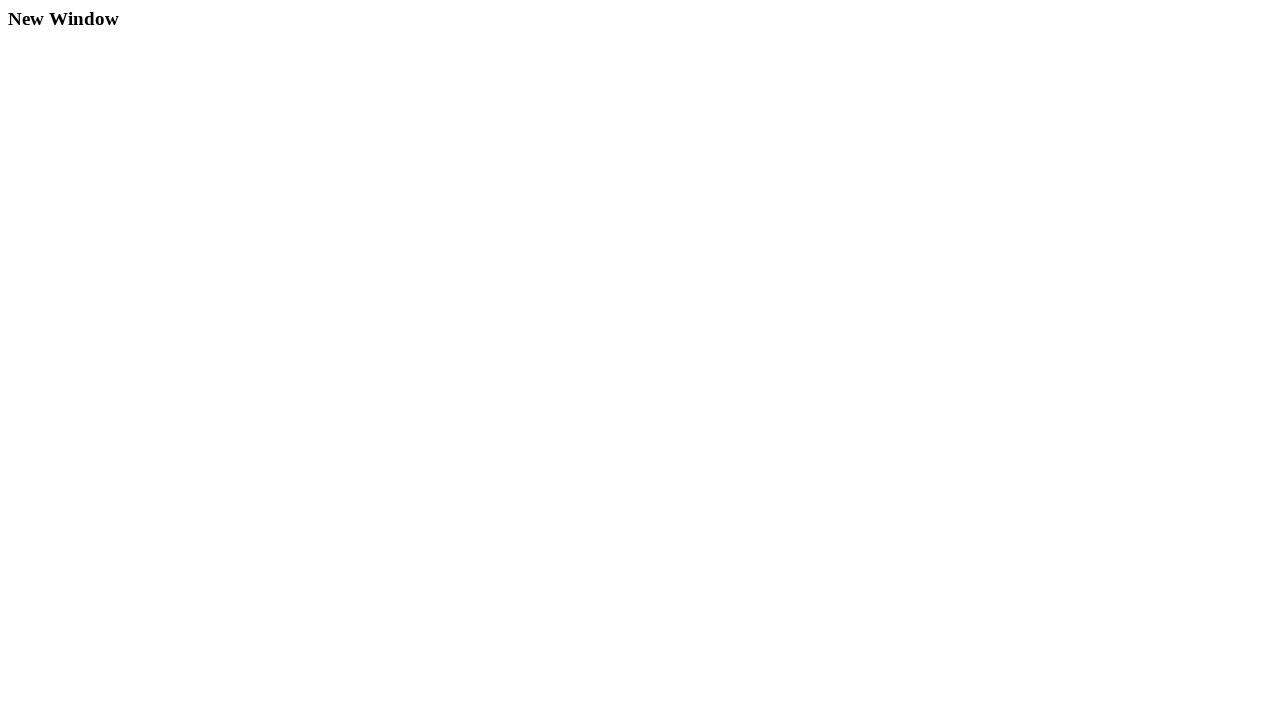

Verified new window heading text is 'New Window'
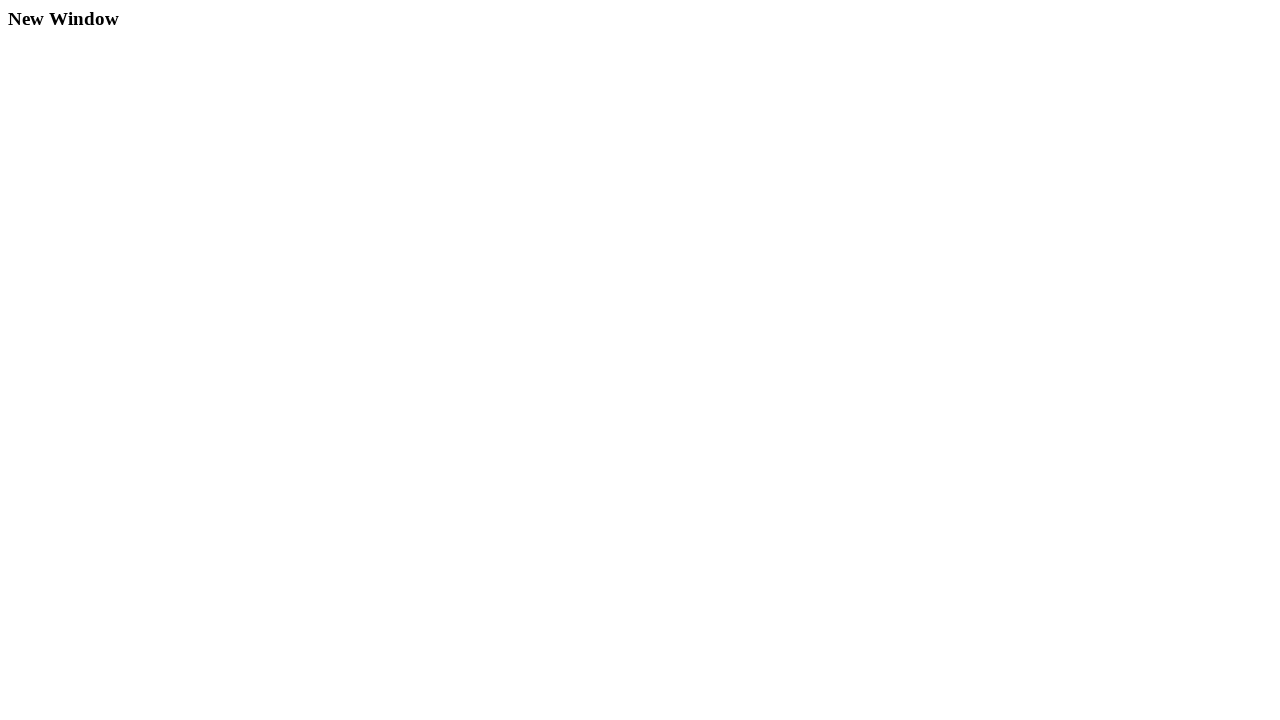

Verified original window title is still 'The Internet' after switching back
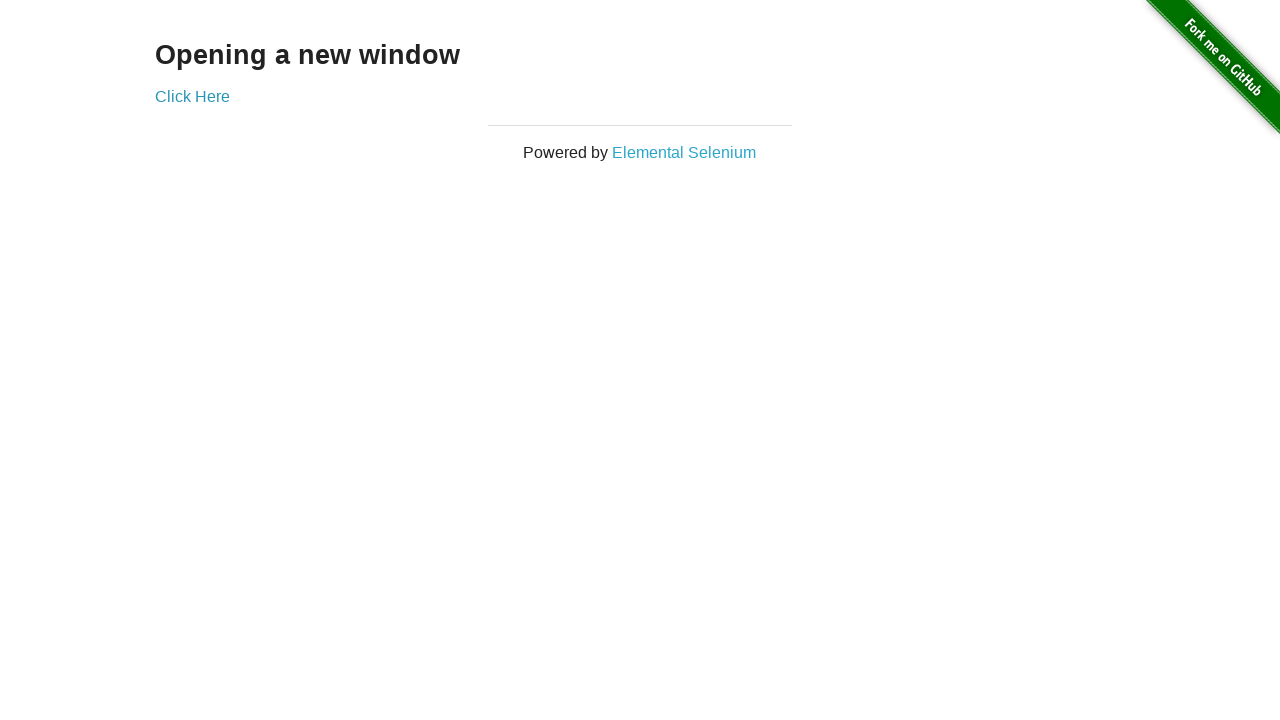

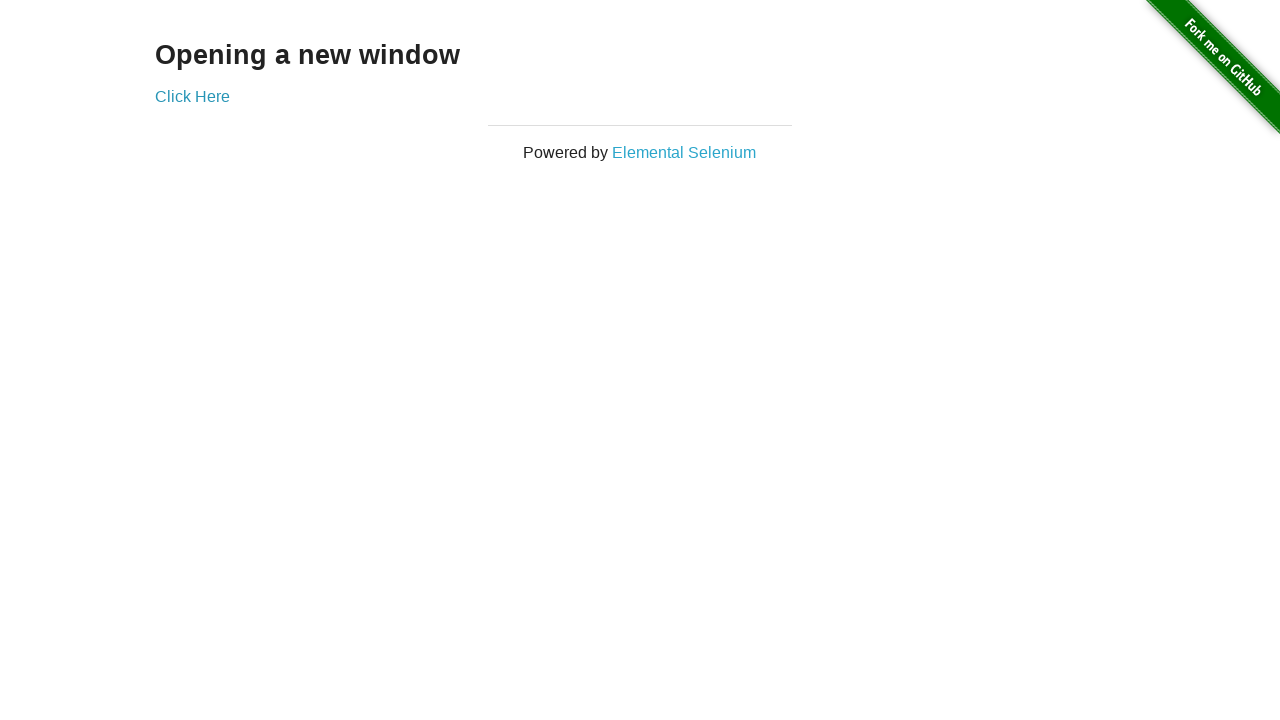